Tests Salesforce login page by filling username and password fields and clicking the login button

Starting URL: http://login.salesforce.com/

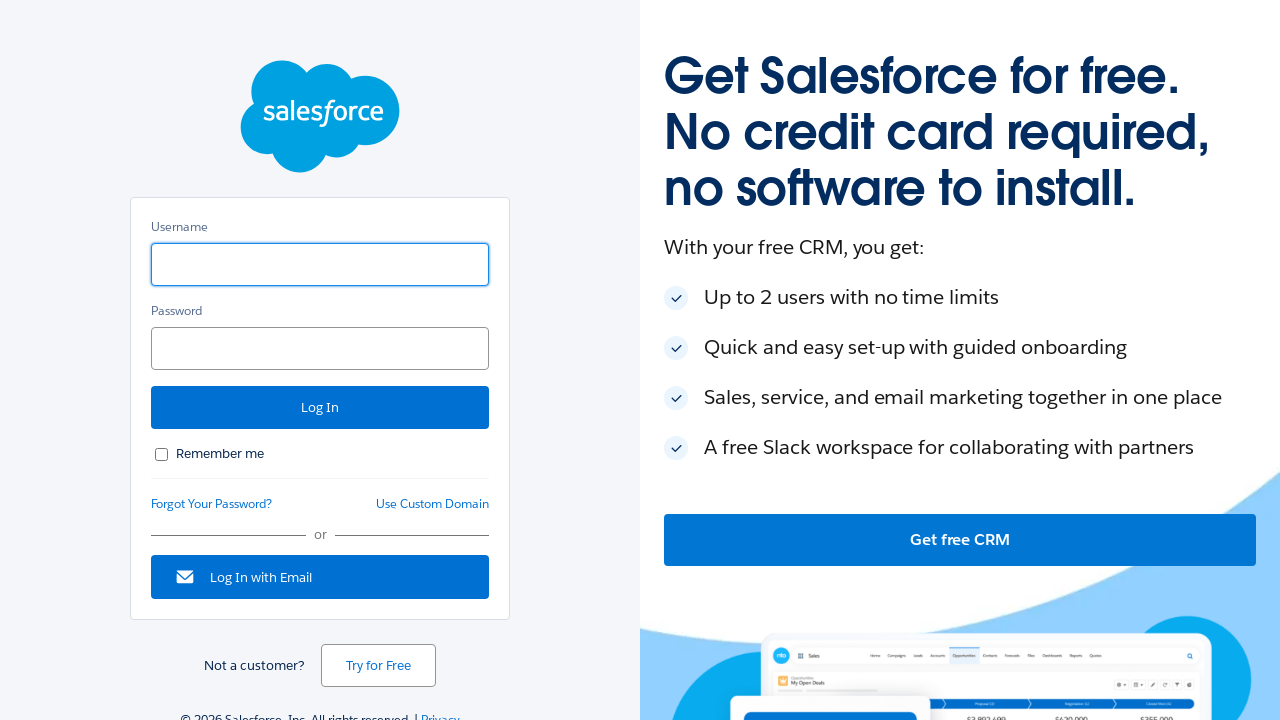

Filled username field with 'test' on #username
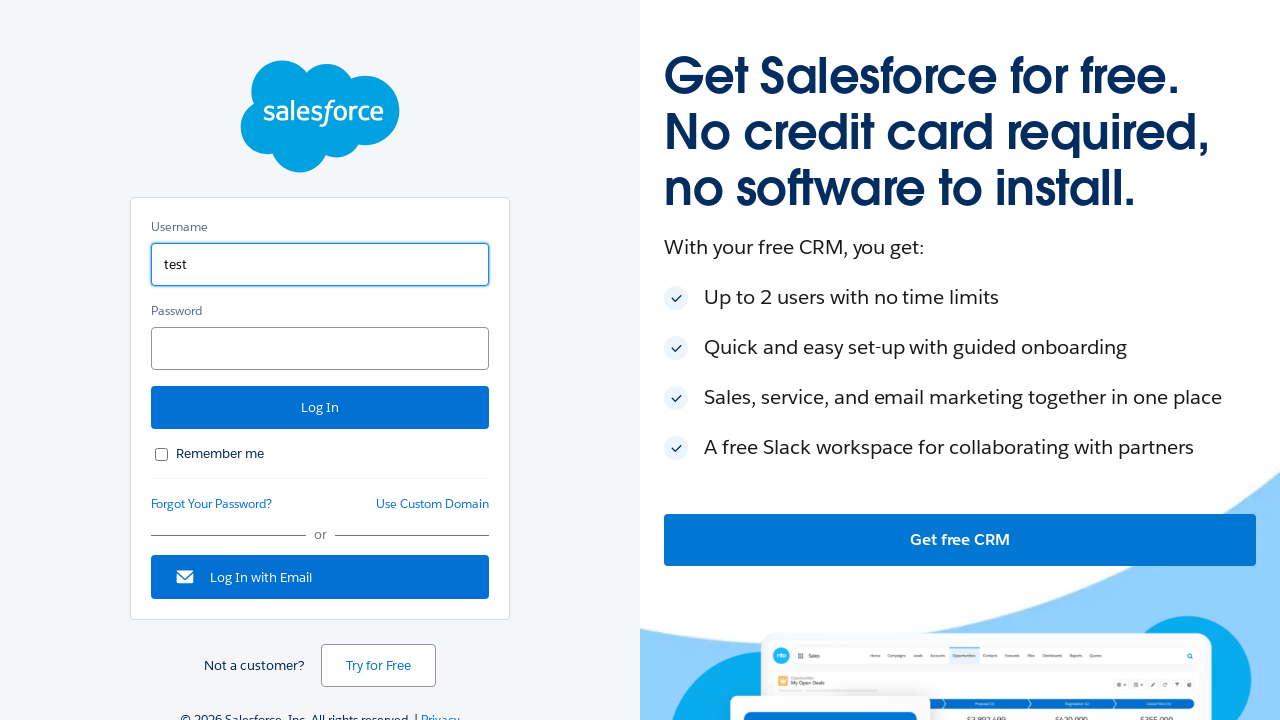

Filled password field with '123' on #password
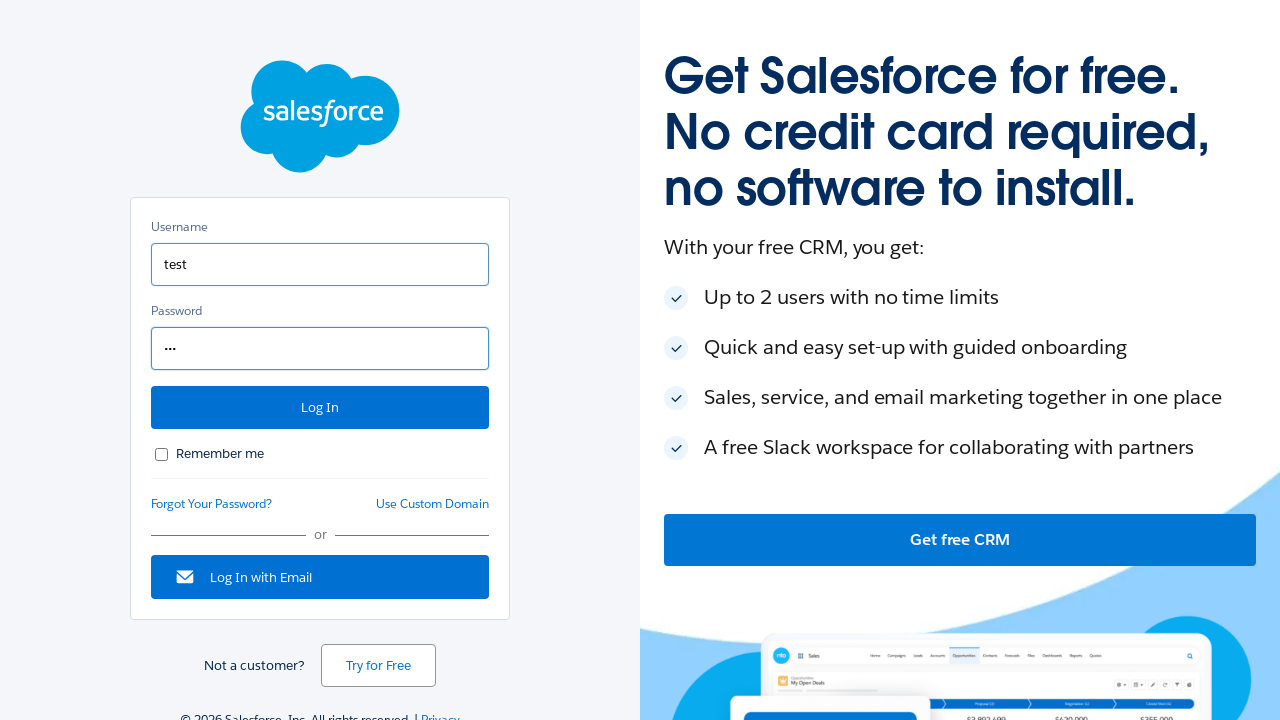

Clicked login button to submit credentials at (320, 408) on input[class='button r4 wide primary']
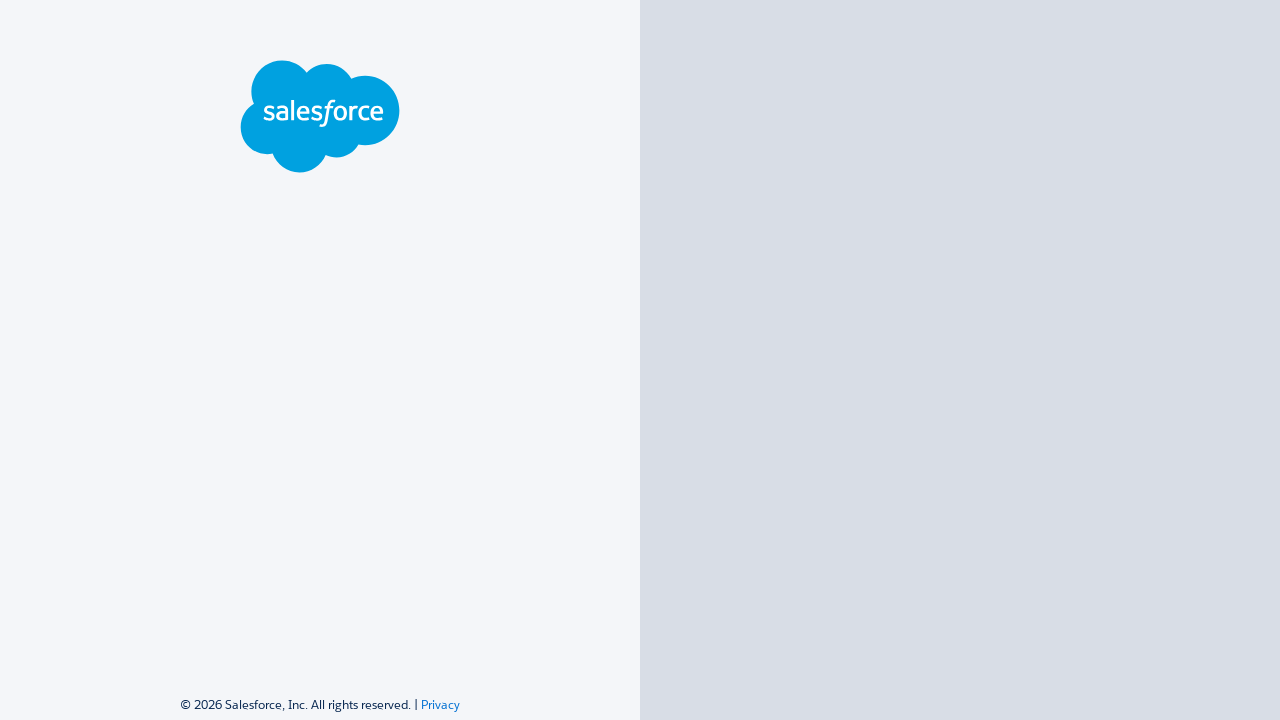

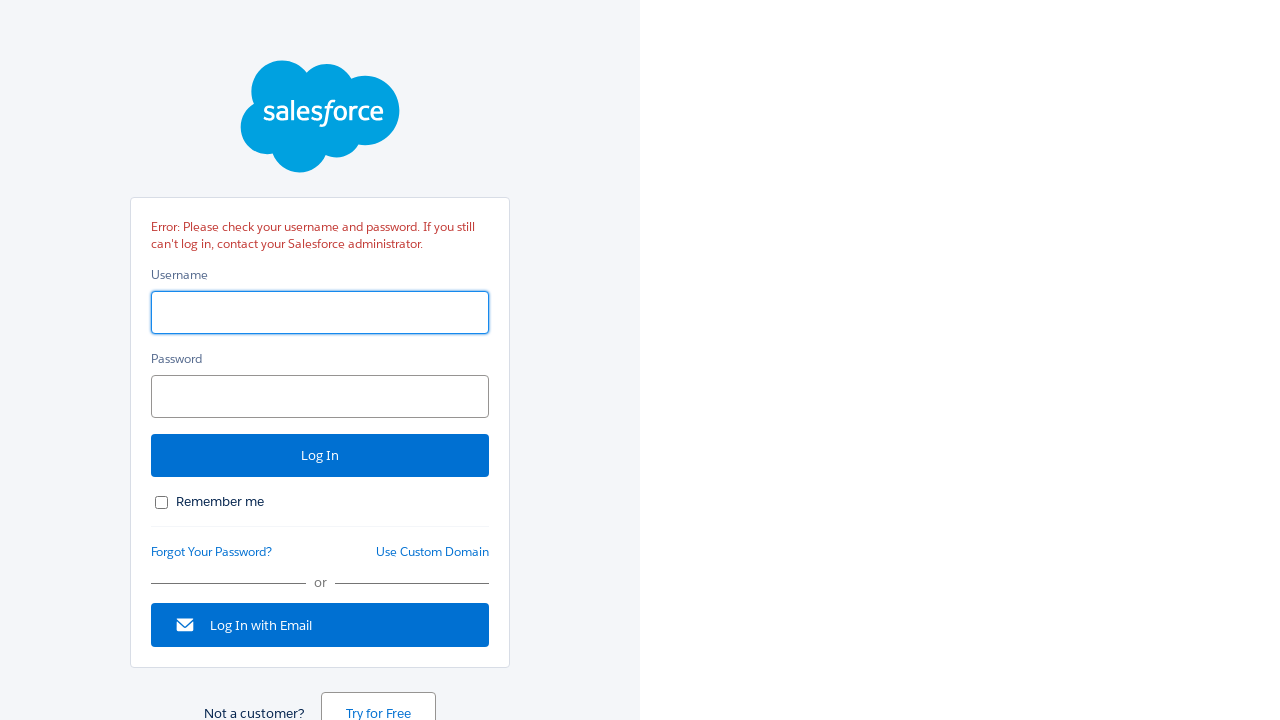